Tests displaying jQuery Growl notification messages on a page by injecting jQuery, jQuery Growl library, and its styles, then triggering various notification types (plain, error, notice, warning).

Starting URL: http://the-internet.herokuapp.com

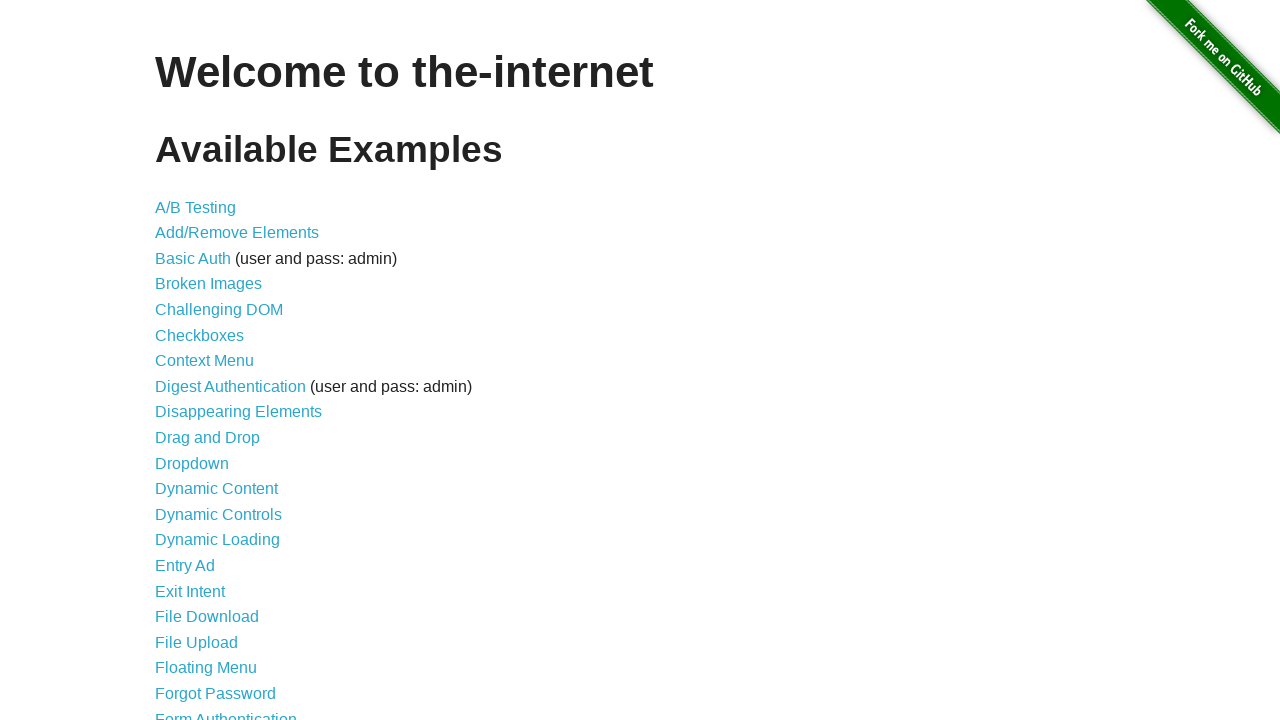

Checked for jQuery and injected it if not present
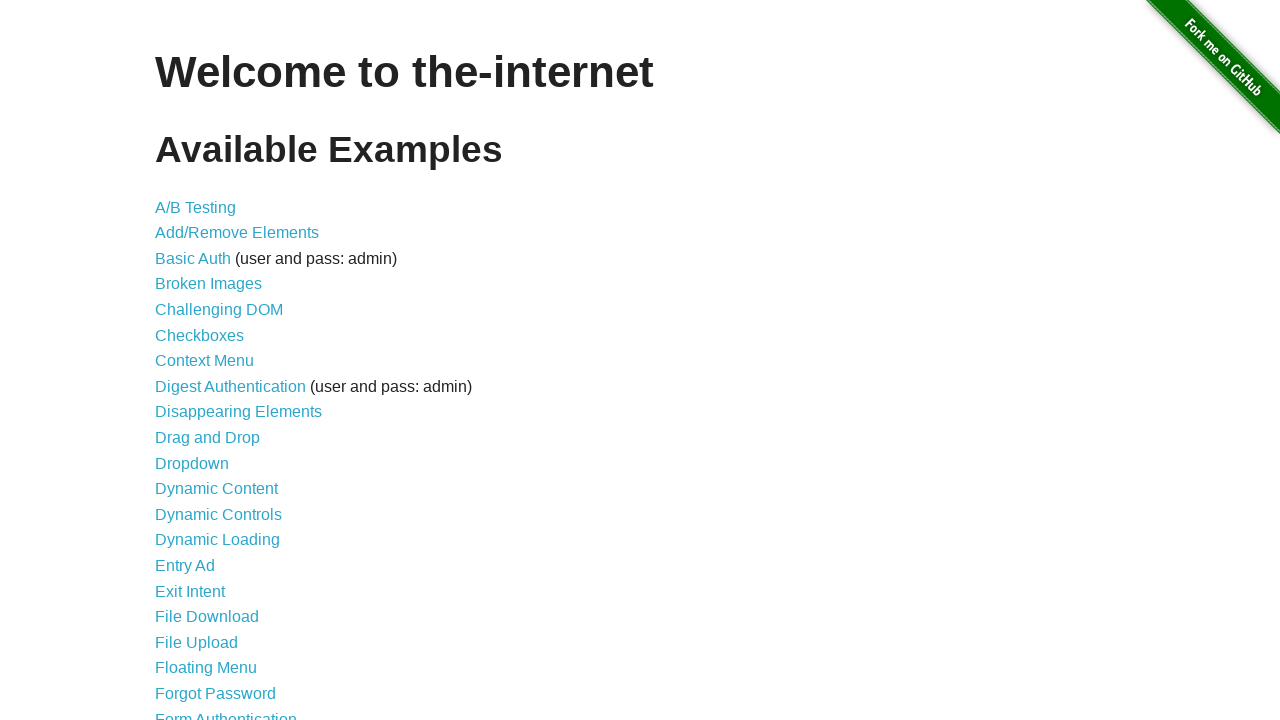

jQuery library loaded successfully
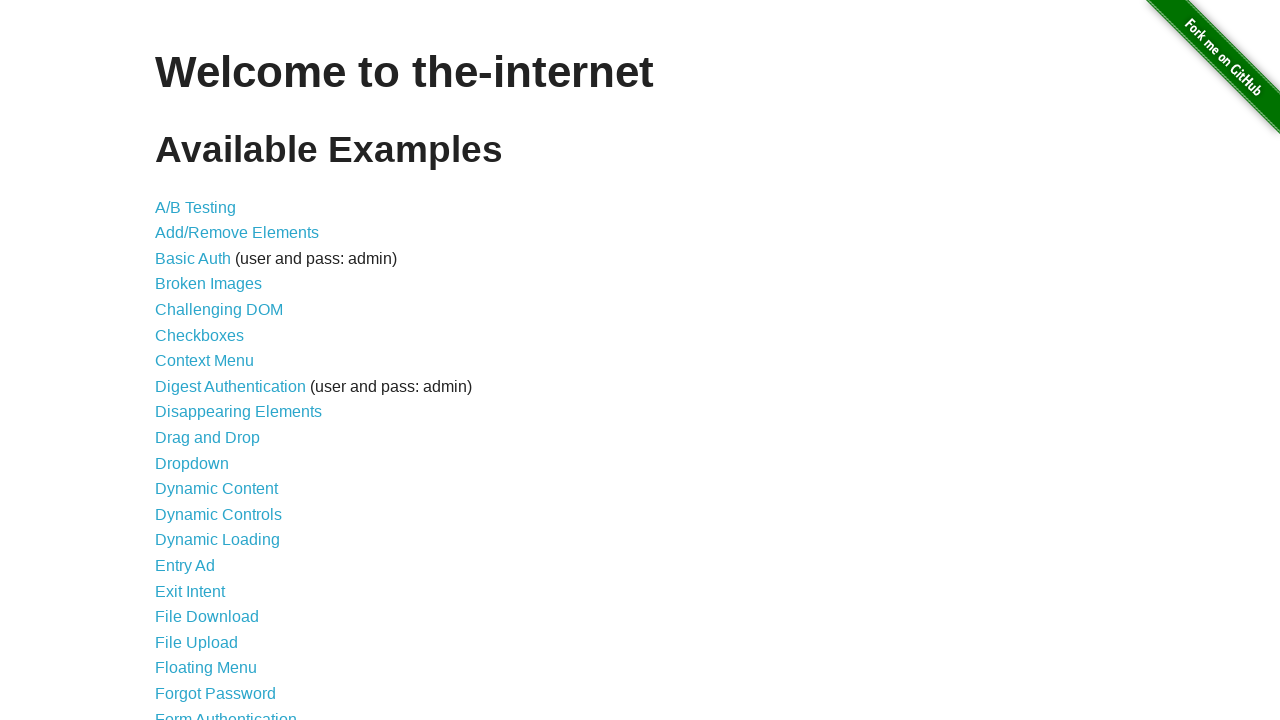

Injected jQuery Growl library
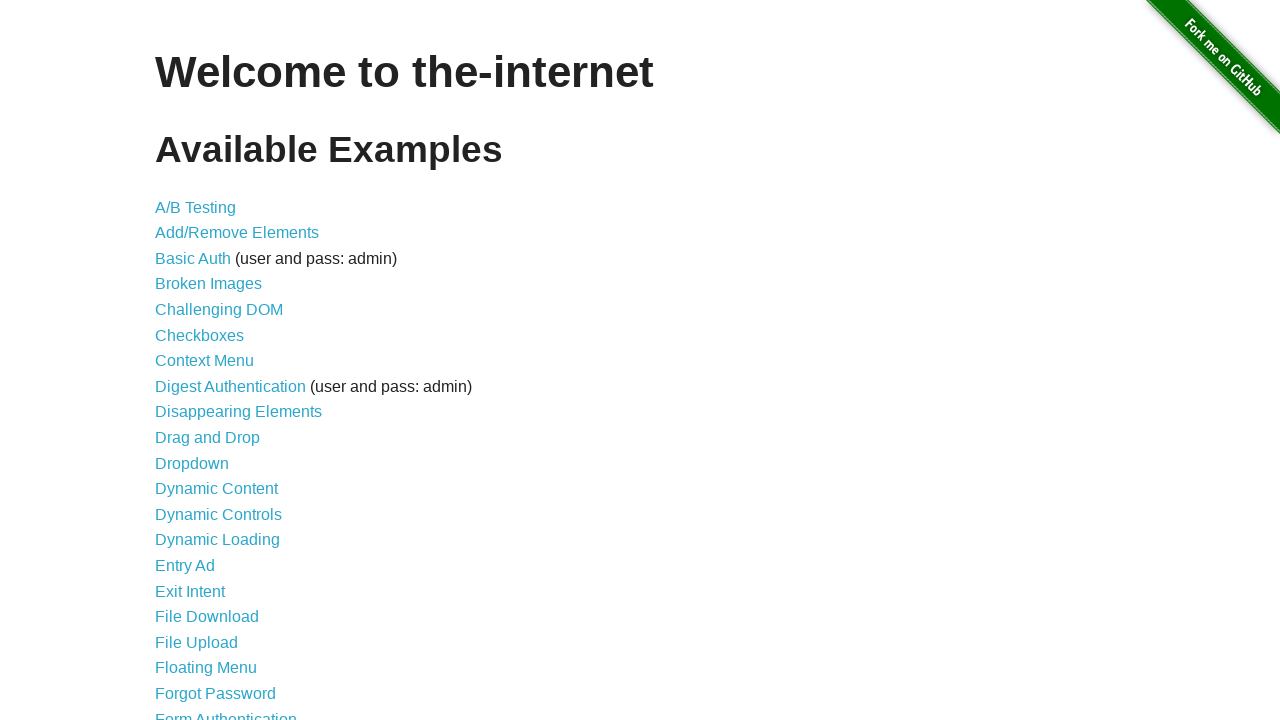

Injected jQuery Growl CSS styles
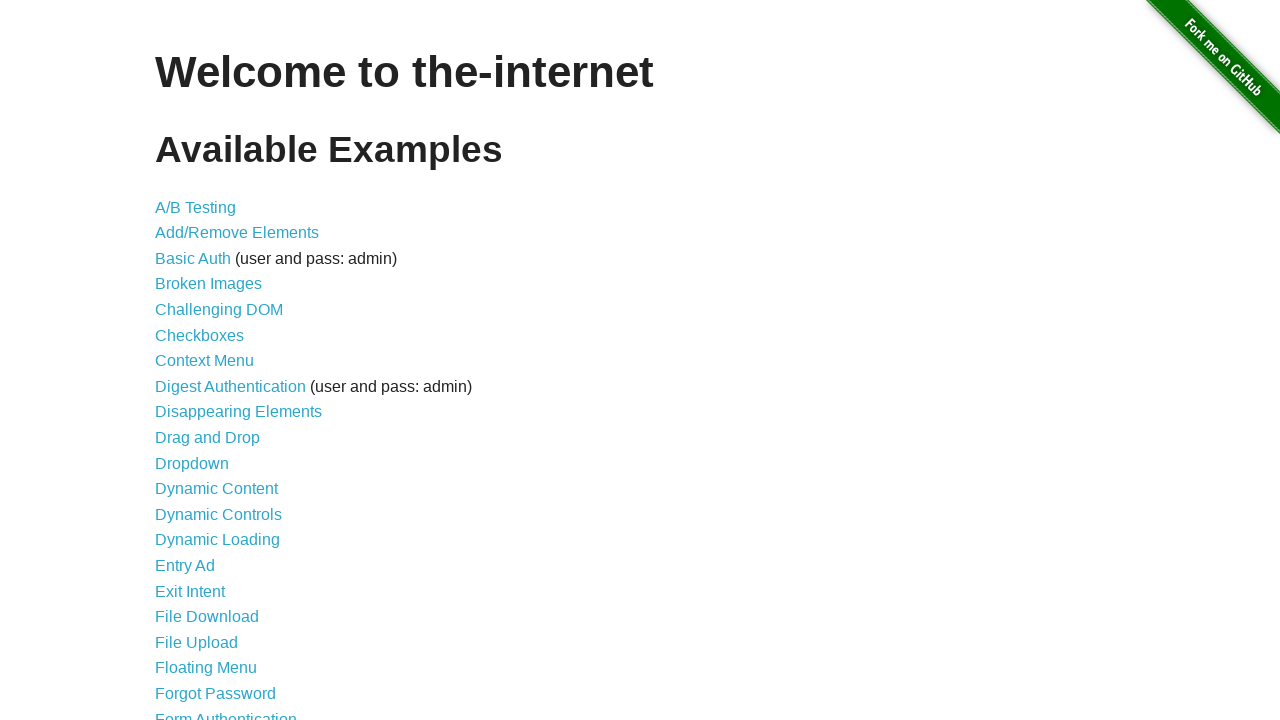

jQuery Growl plugin loaded and ready
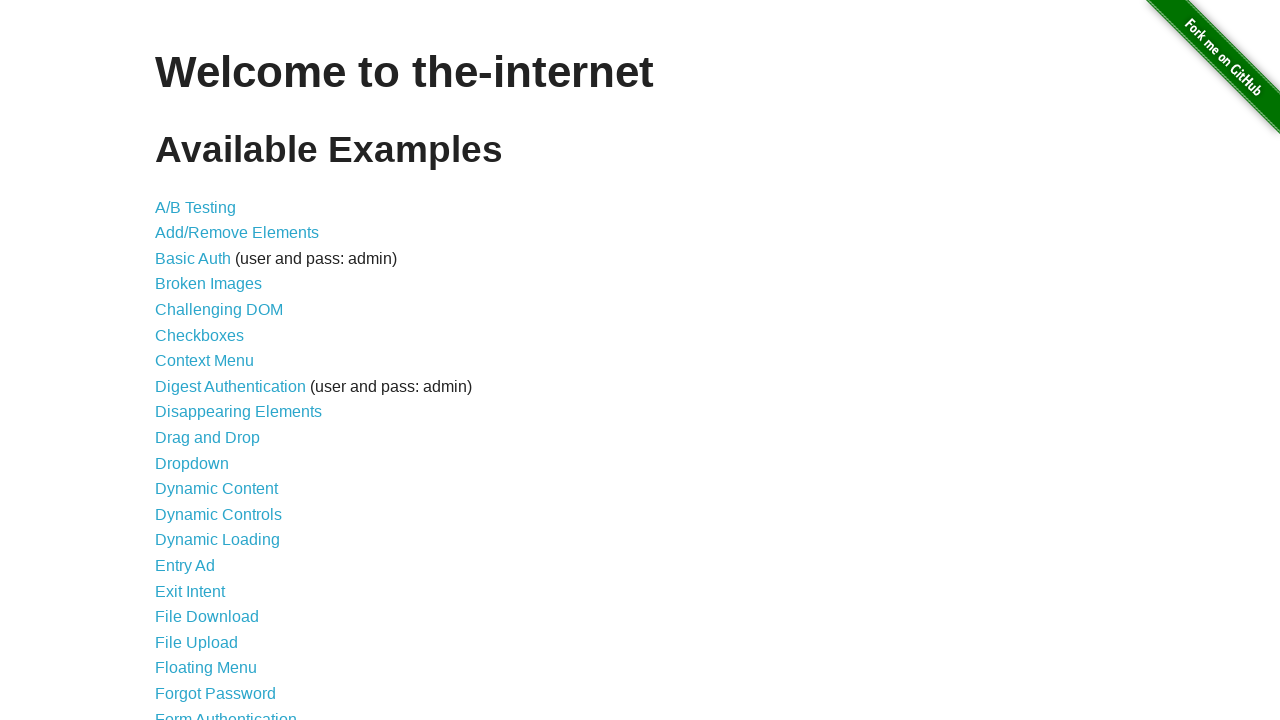

Triggered plain notification with title 'GET' and message '/'
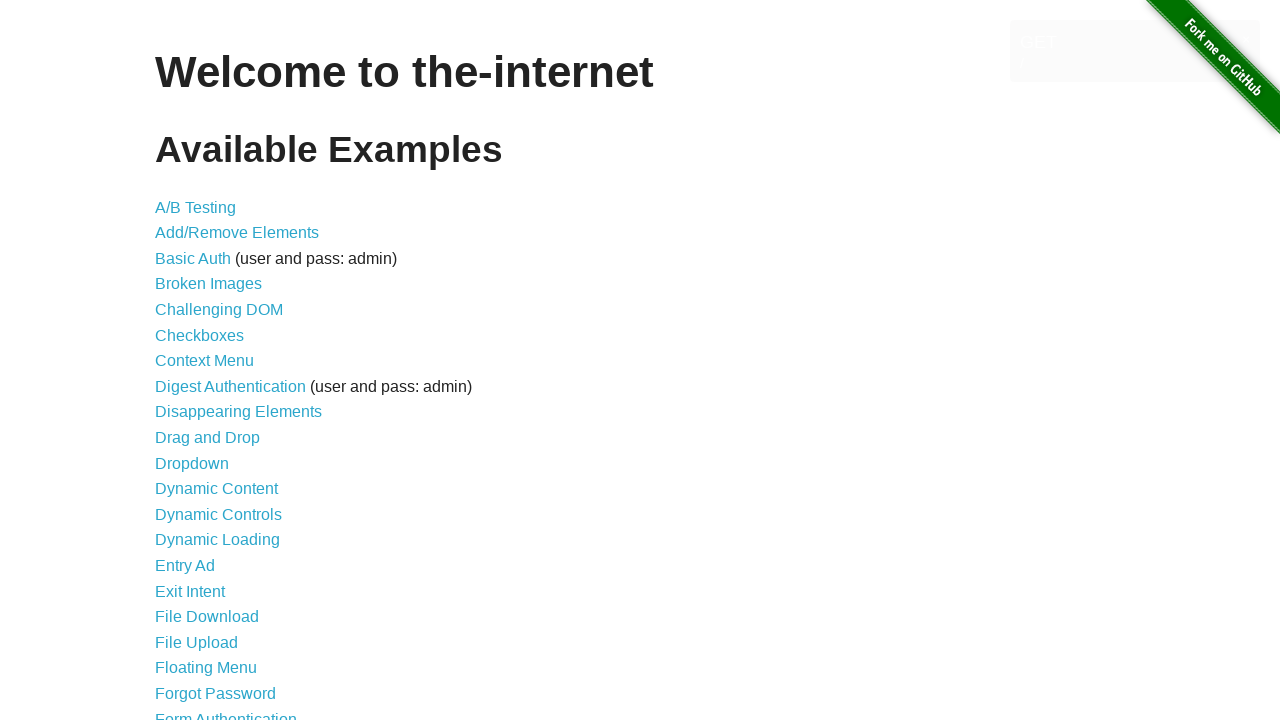

Triggered error notification with title 'ERROR'
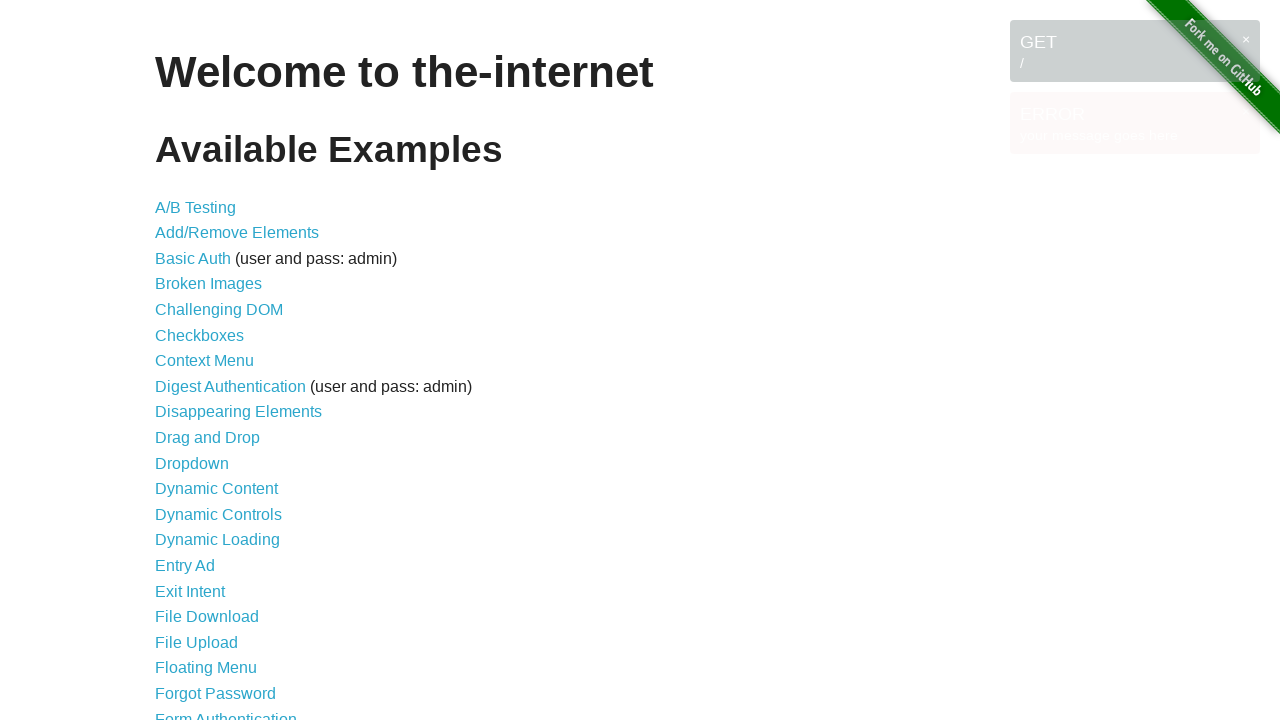

Triggered notice notification with title 'Notice'
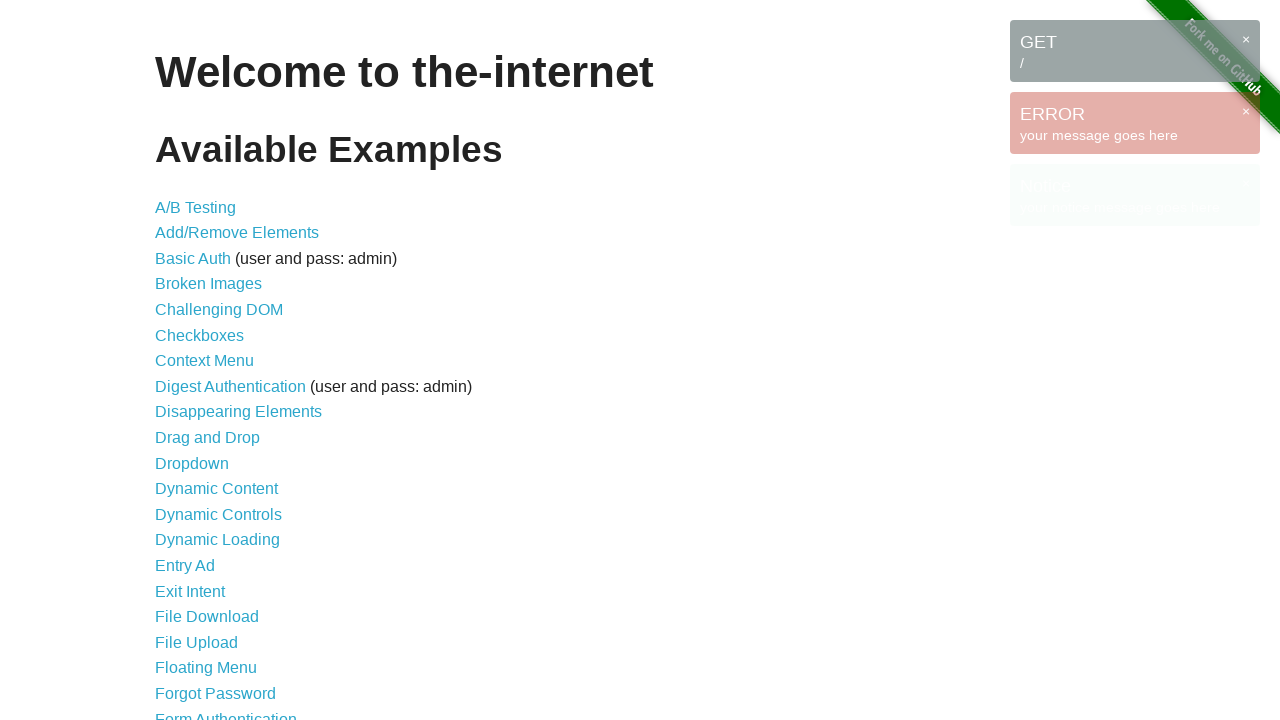

Triggered warning notification with title 'Warning!'
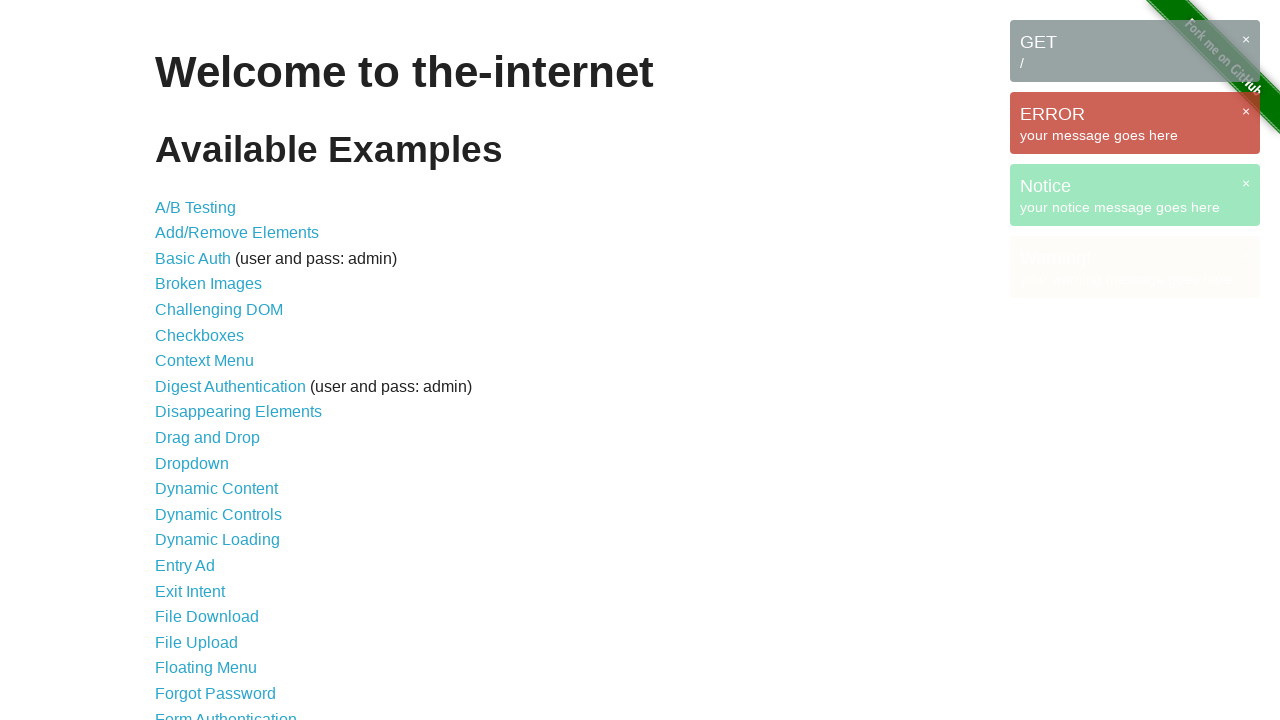

All Growl notification messages are visible on the page
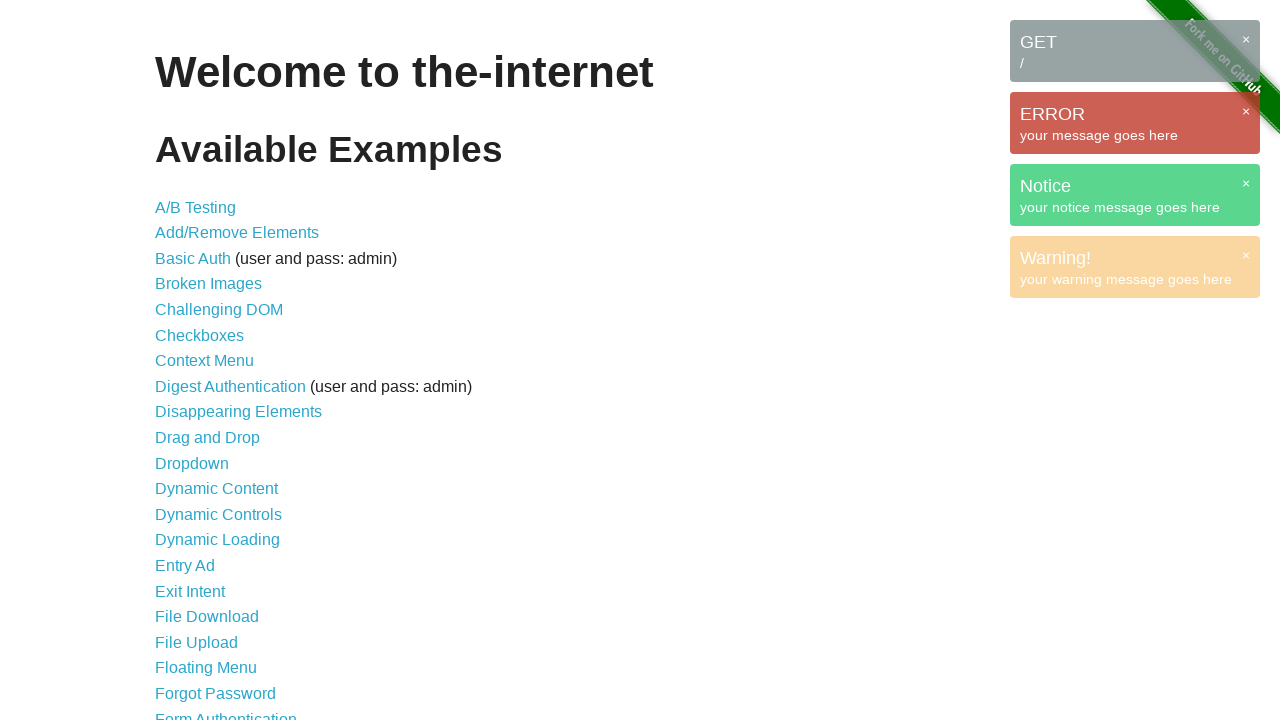

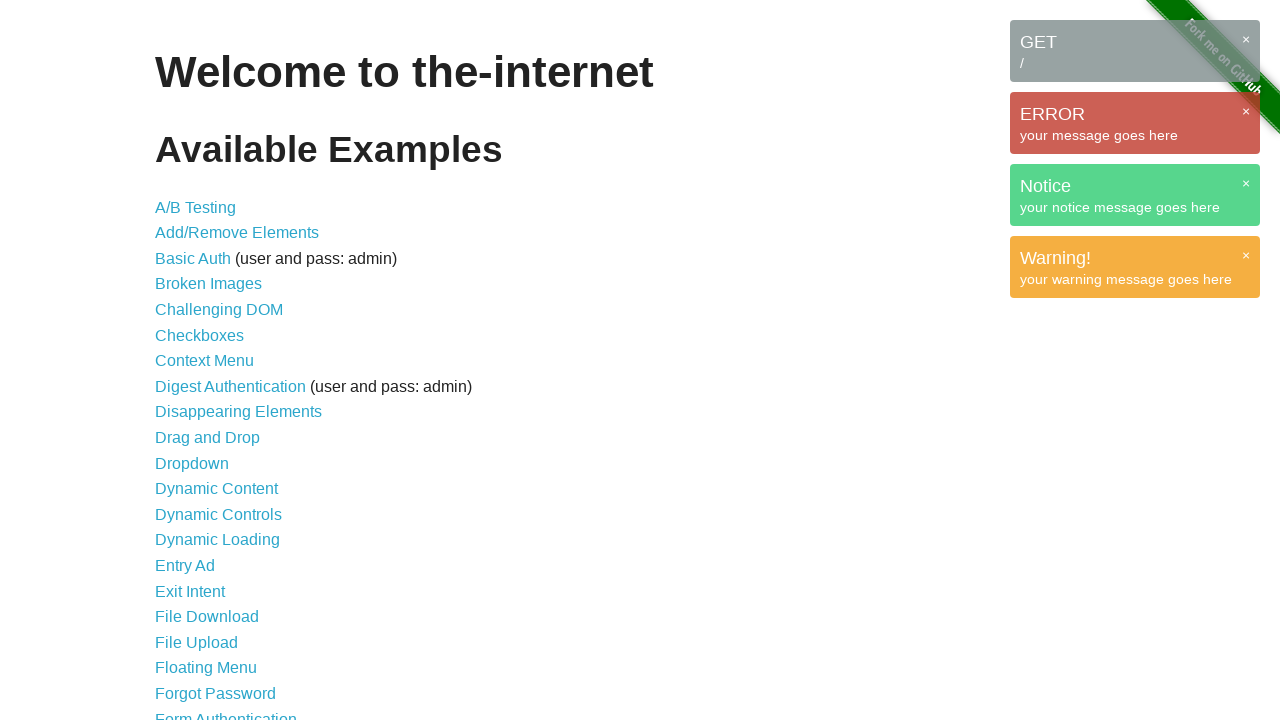